Automates the medical appointment booking process on Instituto del Corazón website by selecting cardiology specialty, choosing a control visit type, selecting Medellín as location, and selecting any available professional.

Starting URL: https://institutodelcorazon.org/solicitar-cita/

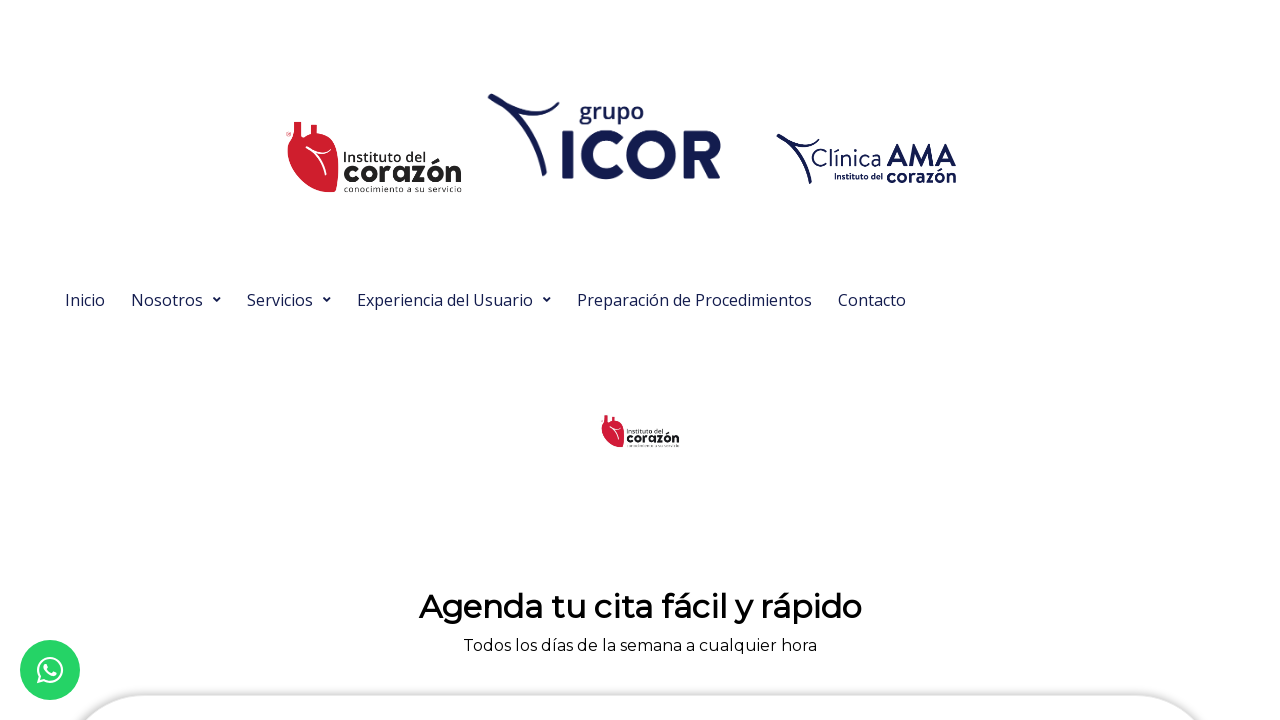

Waited for page to reach networkidle state
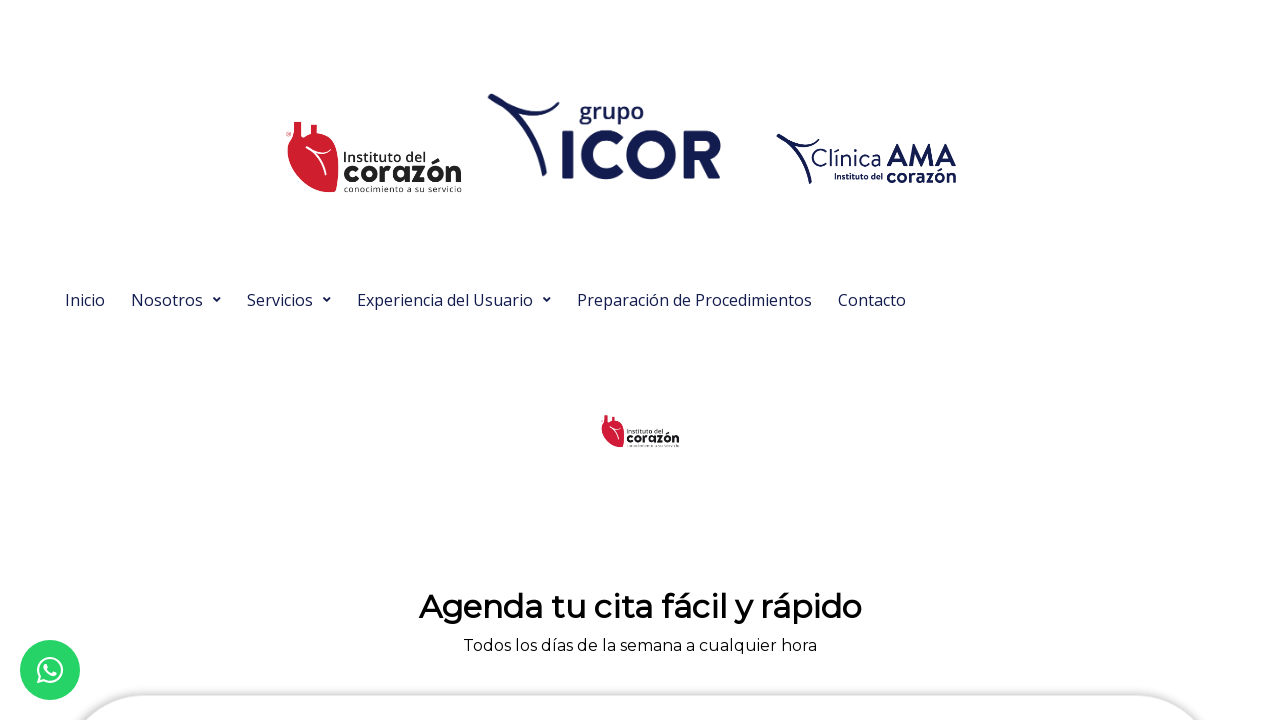

Additional 5 second wait for page stability
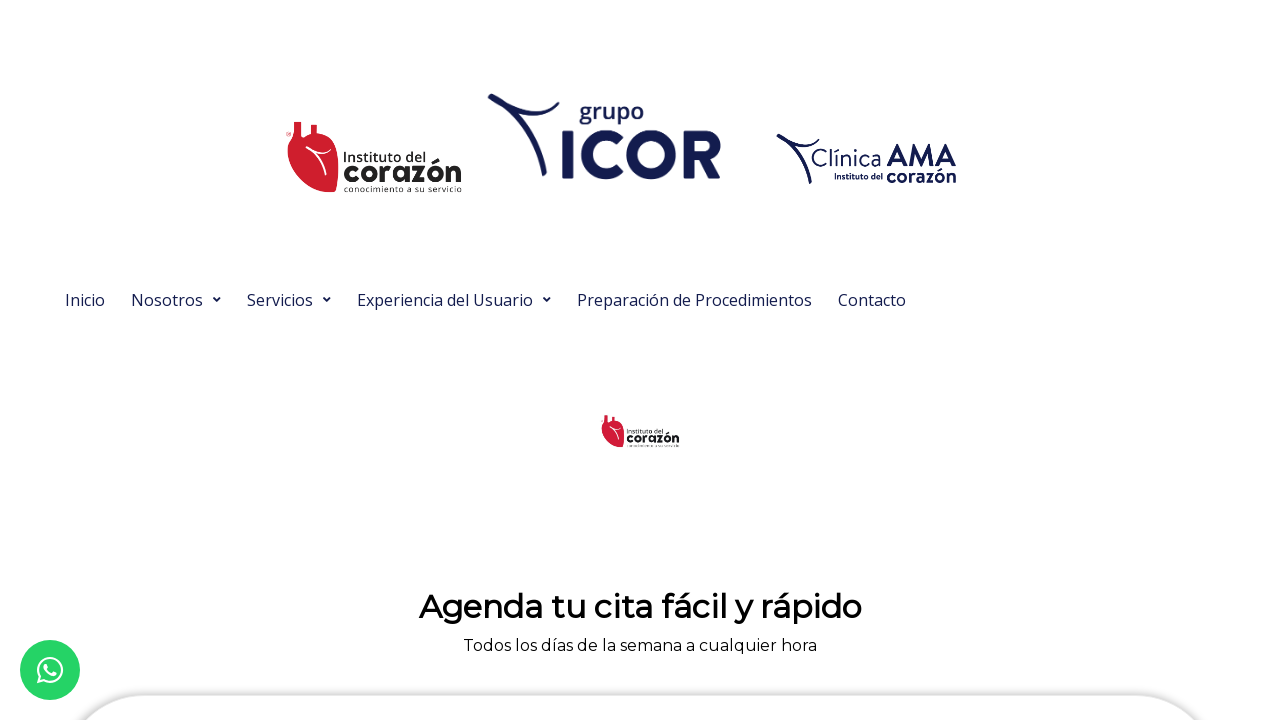

Found target frame containing service button
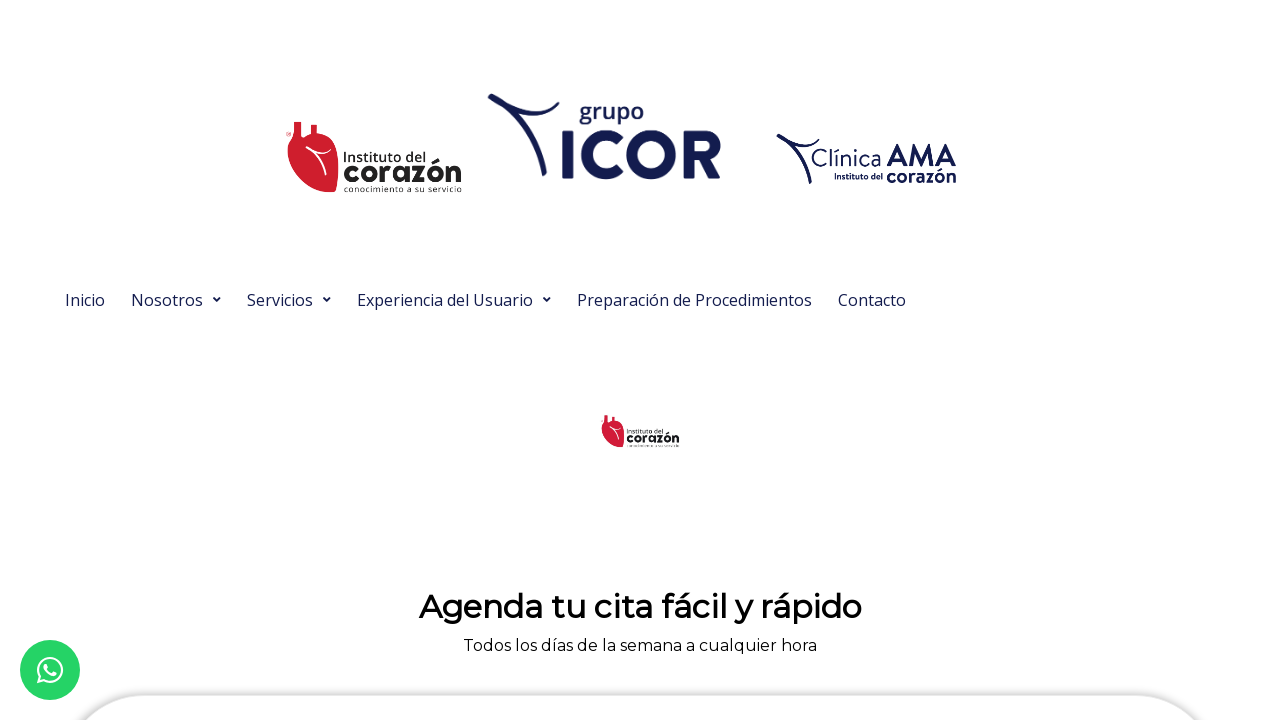

Waited for service button to be available
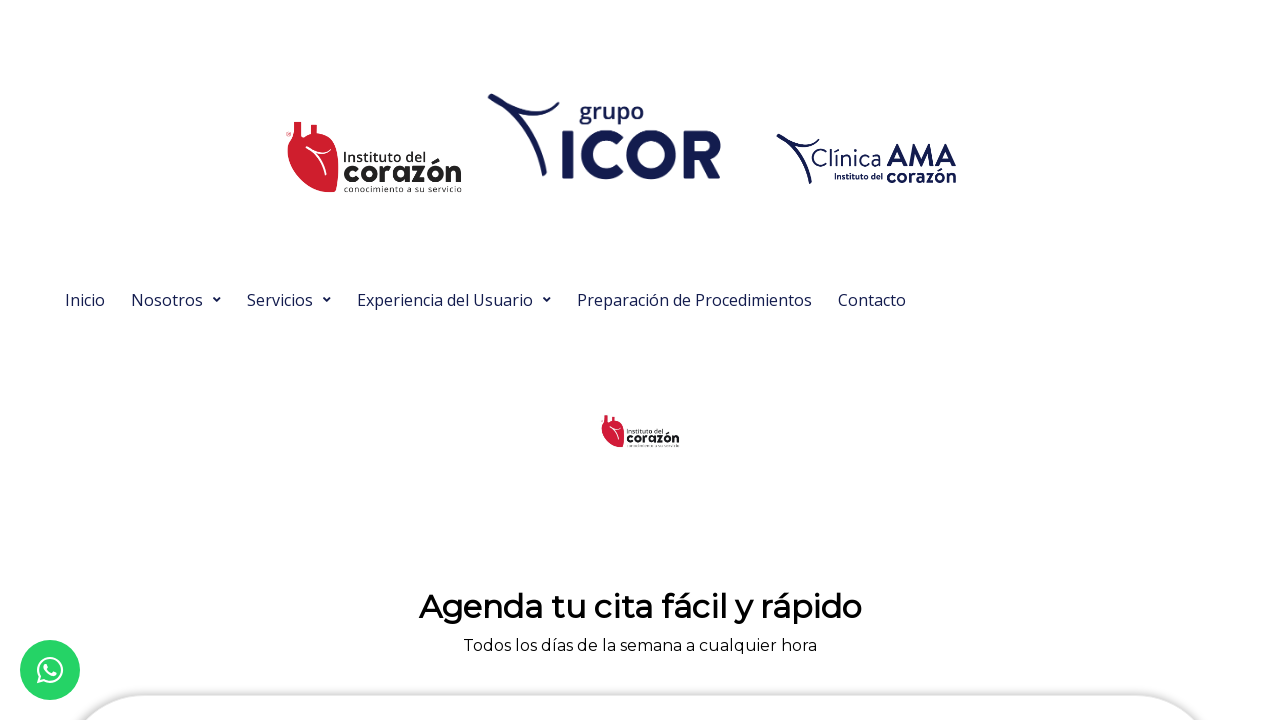

Paused for service button stability
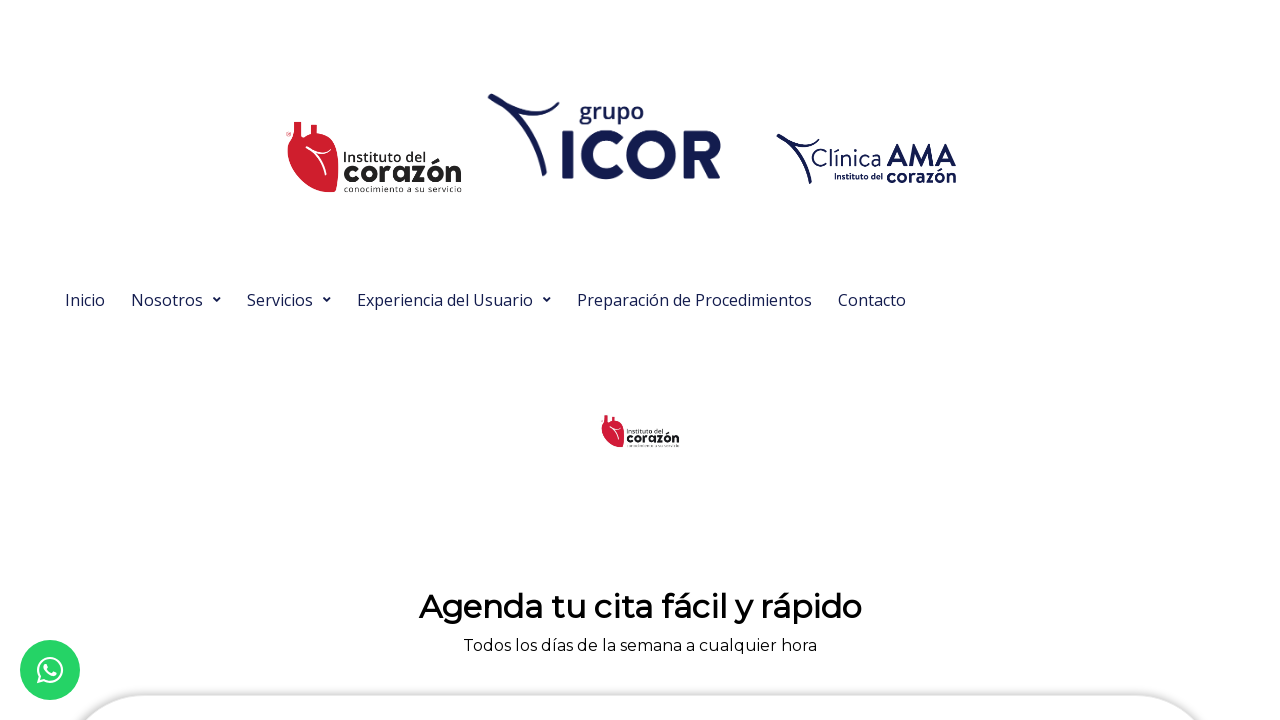

Clicked on service dropdown button at (536, 360) on #button_service
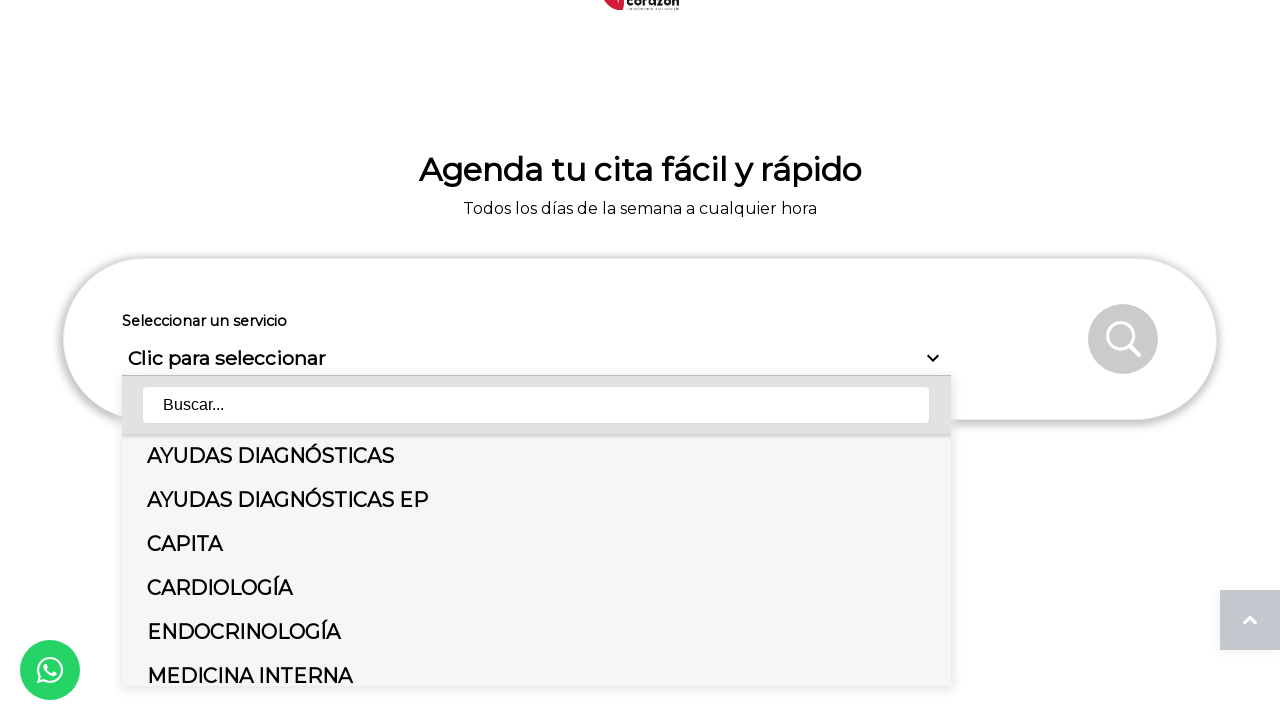

Waited for service dropdown to expand
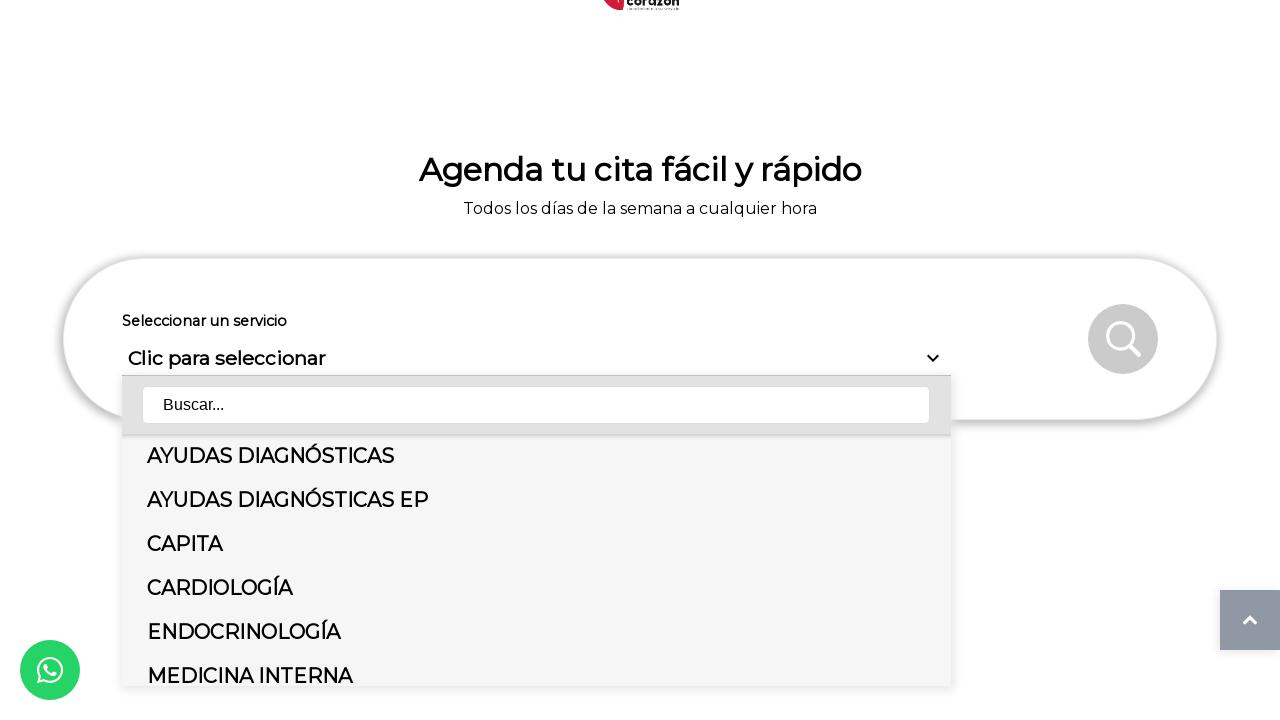

Service list became visible
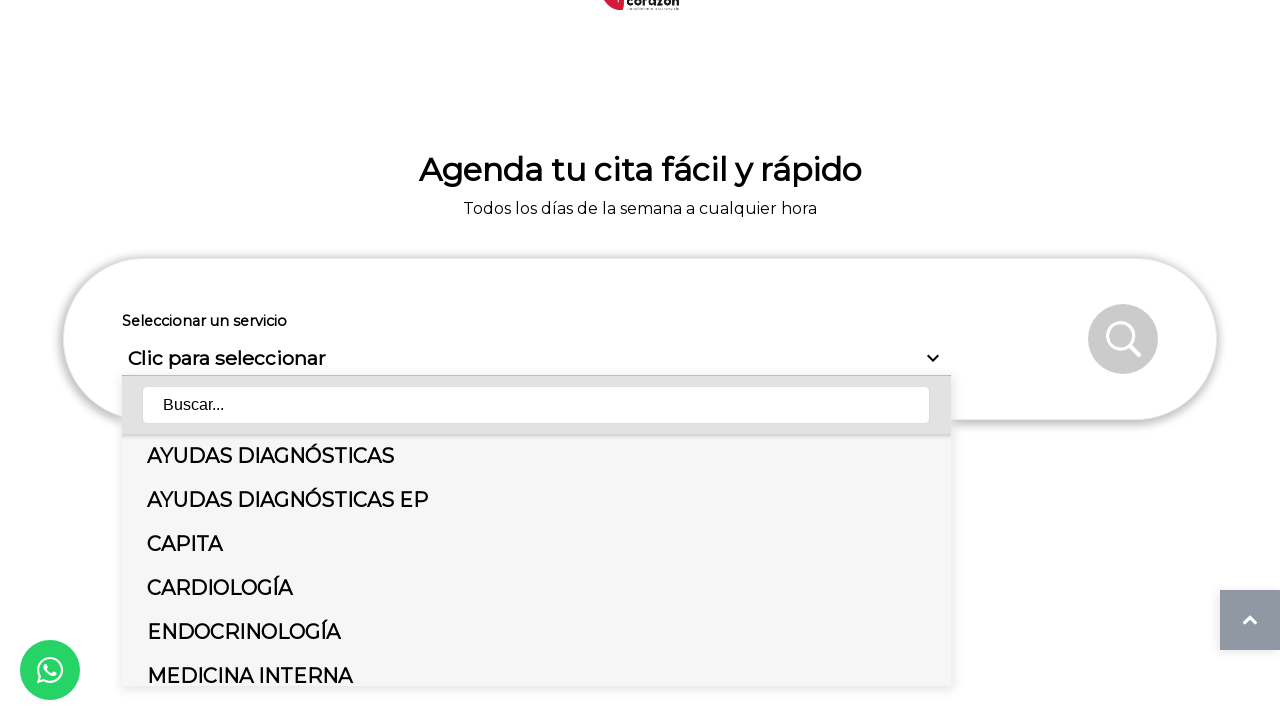

Brief pause before selecting specialty
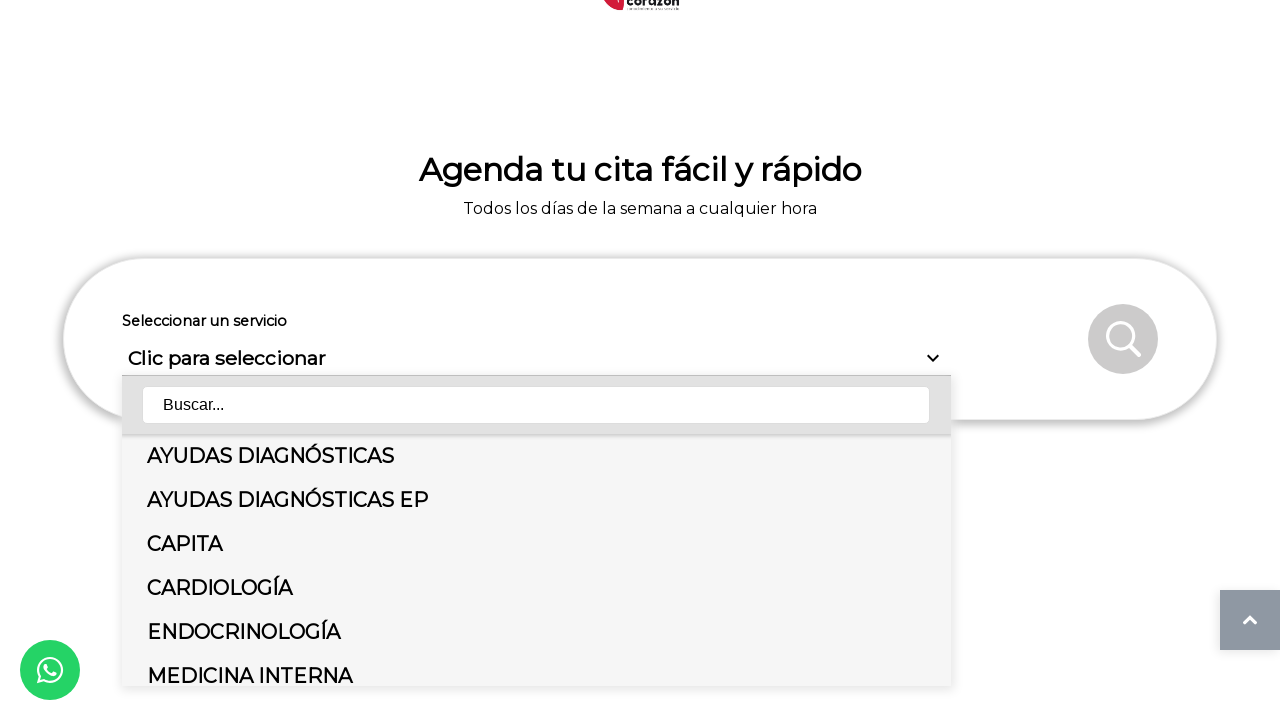

Selected CARDIOLOGÍA specialty at (536, 588) on button[data-value='1450'][data-name='CARDIOLOGÍA']
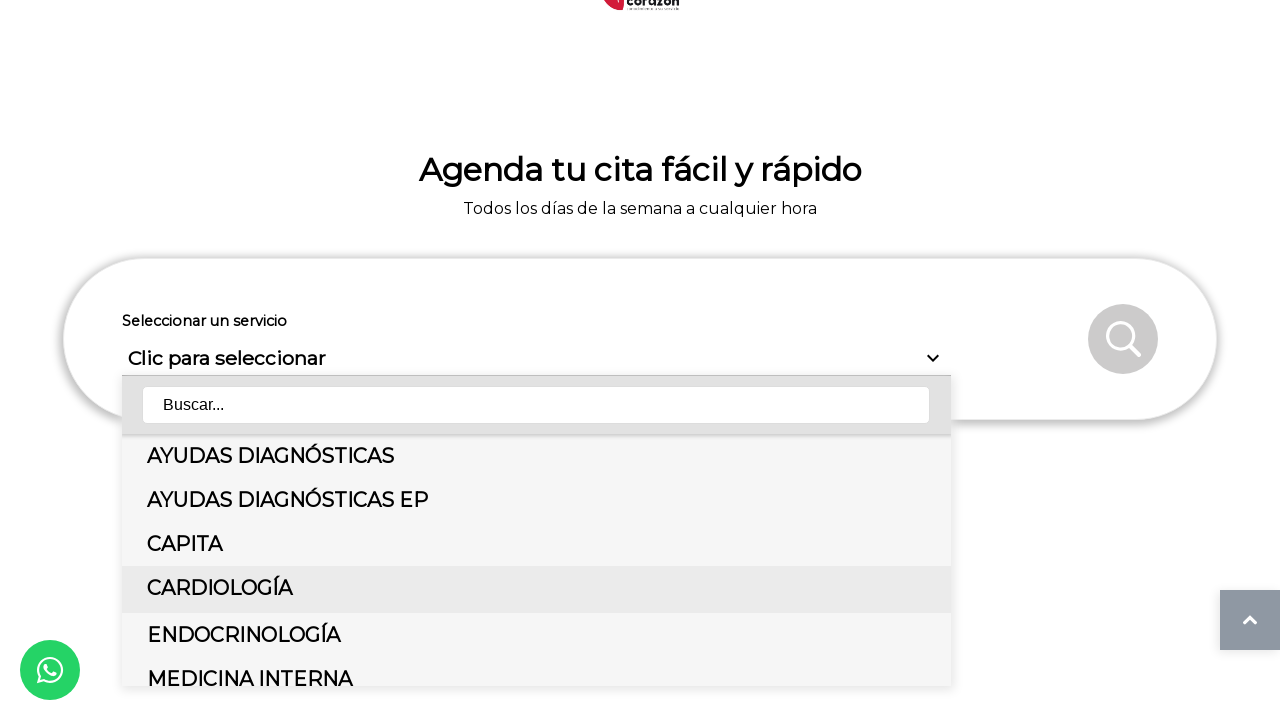

Waited for specialty selection to process
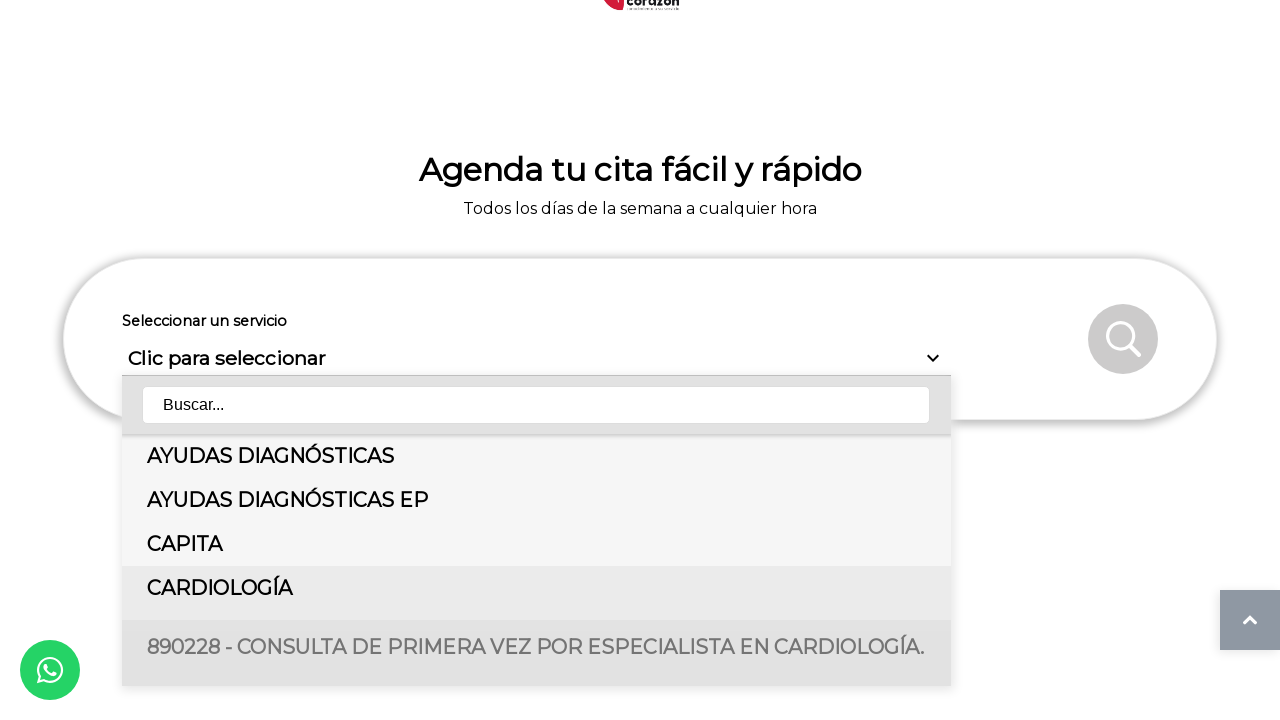

Selected control visit consultation type at (536, 530) on button[data-value='1511'][data-parent_id='1450']
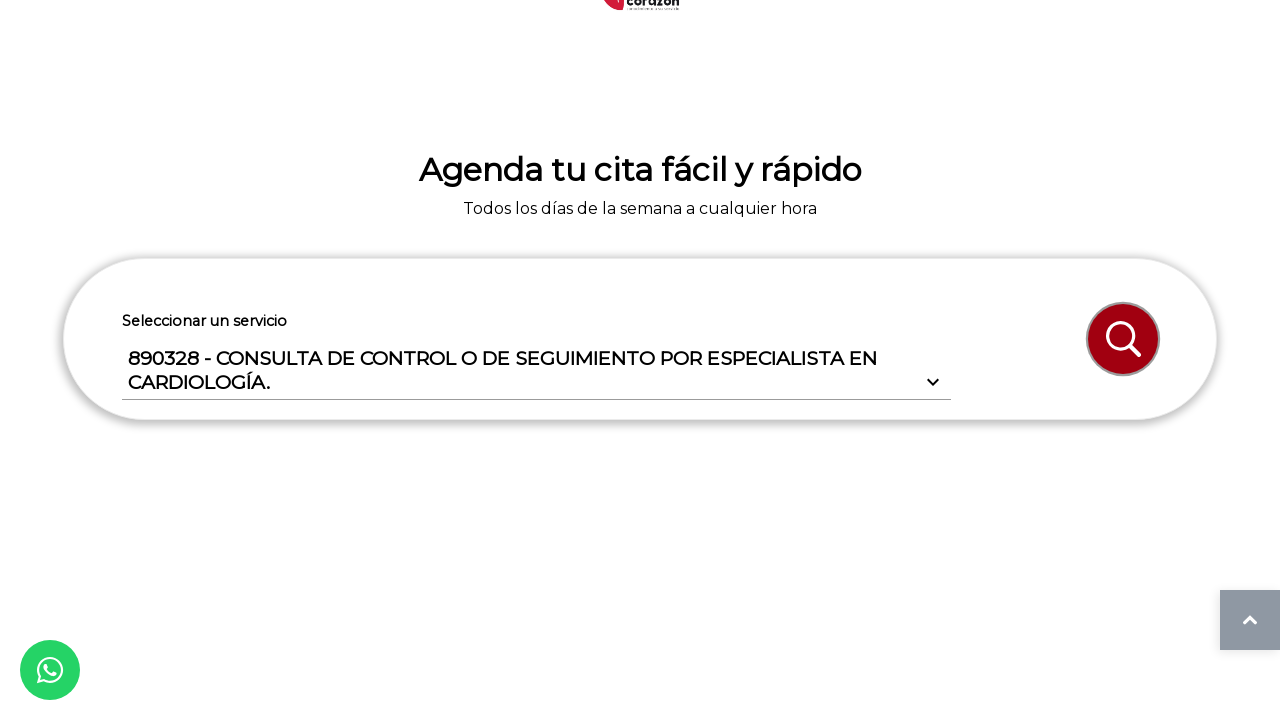

Waited for consultation type selection to process
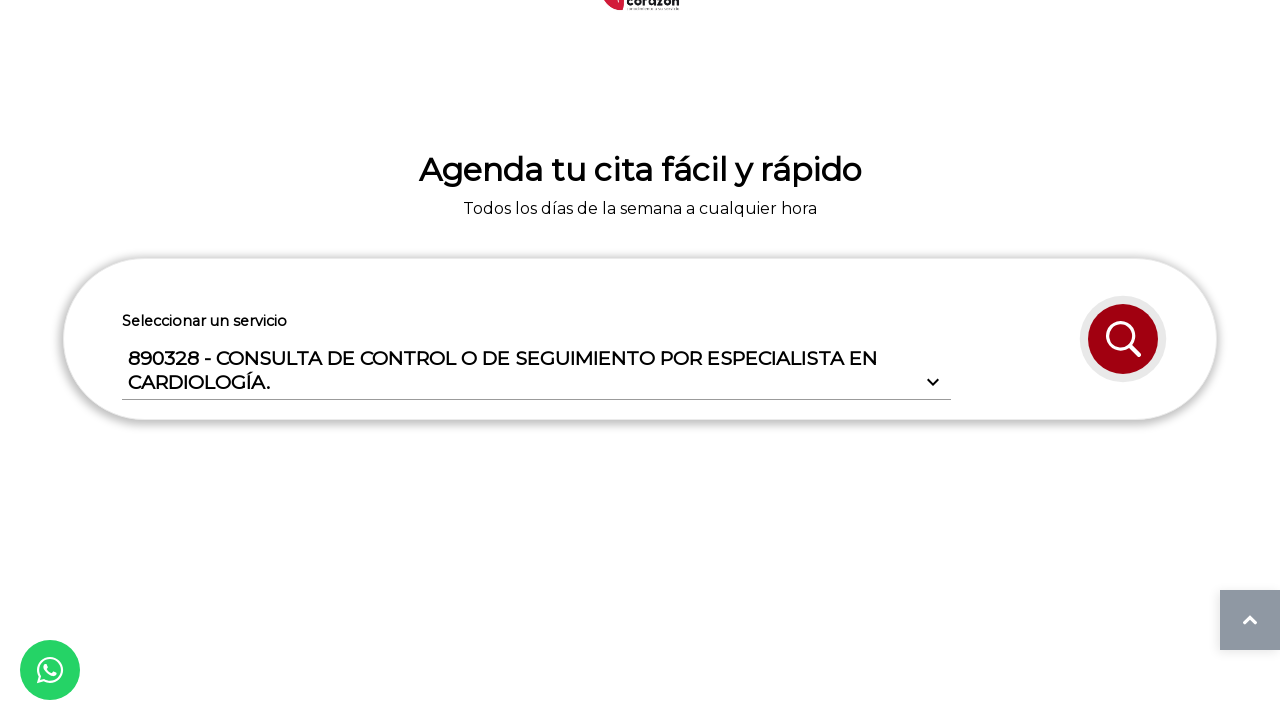

Clicked search button by ID at (1123, 339) on #btn_search
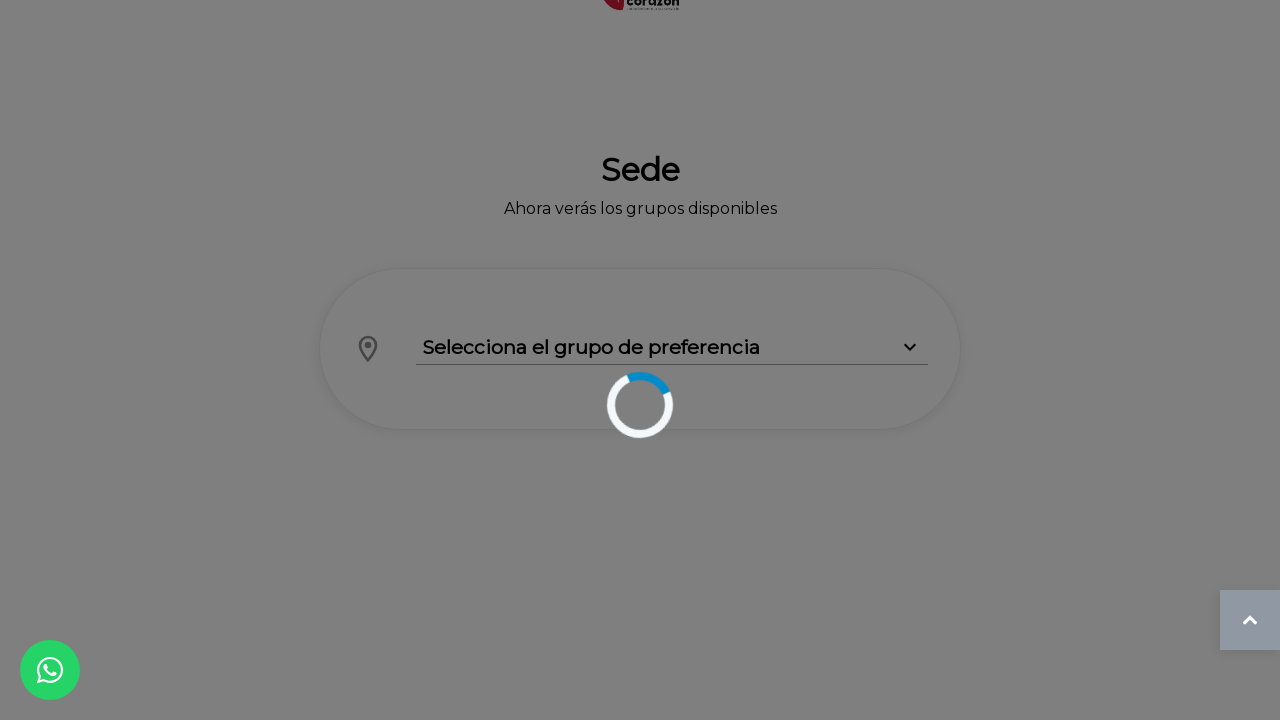

Waited for search results to load
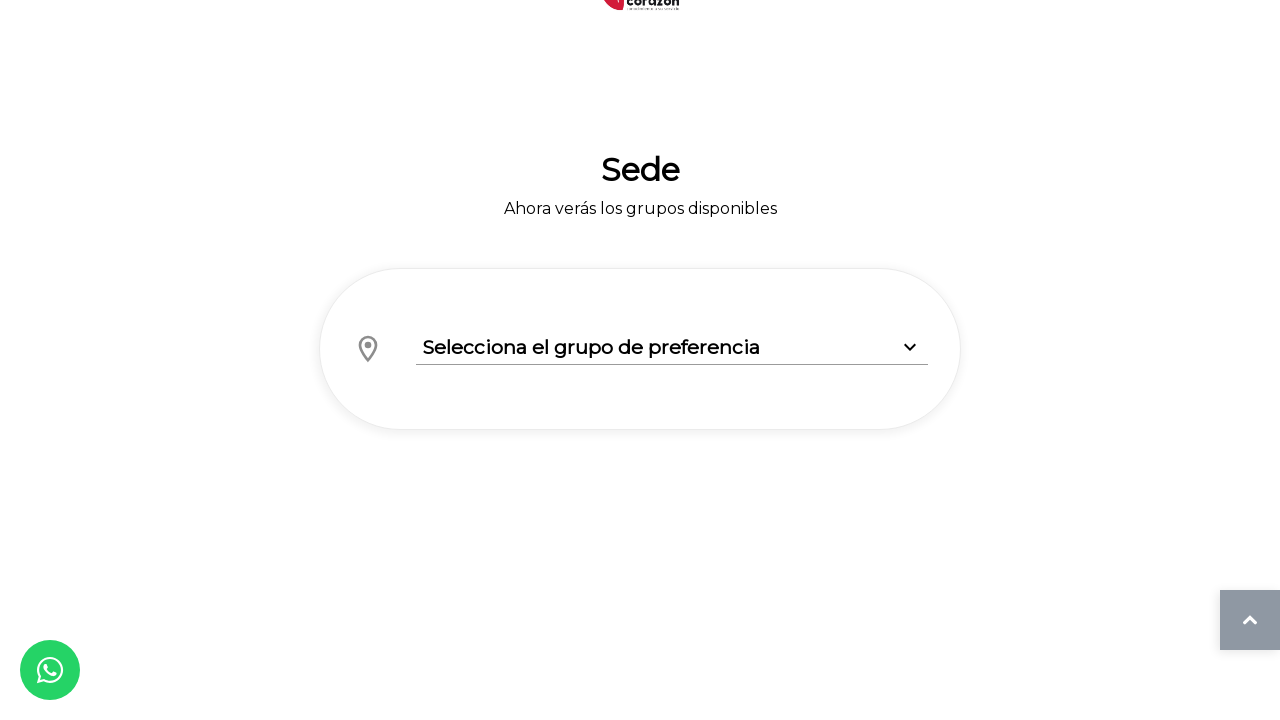

Group section appeared on page
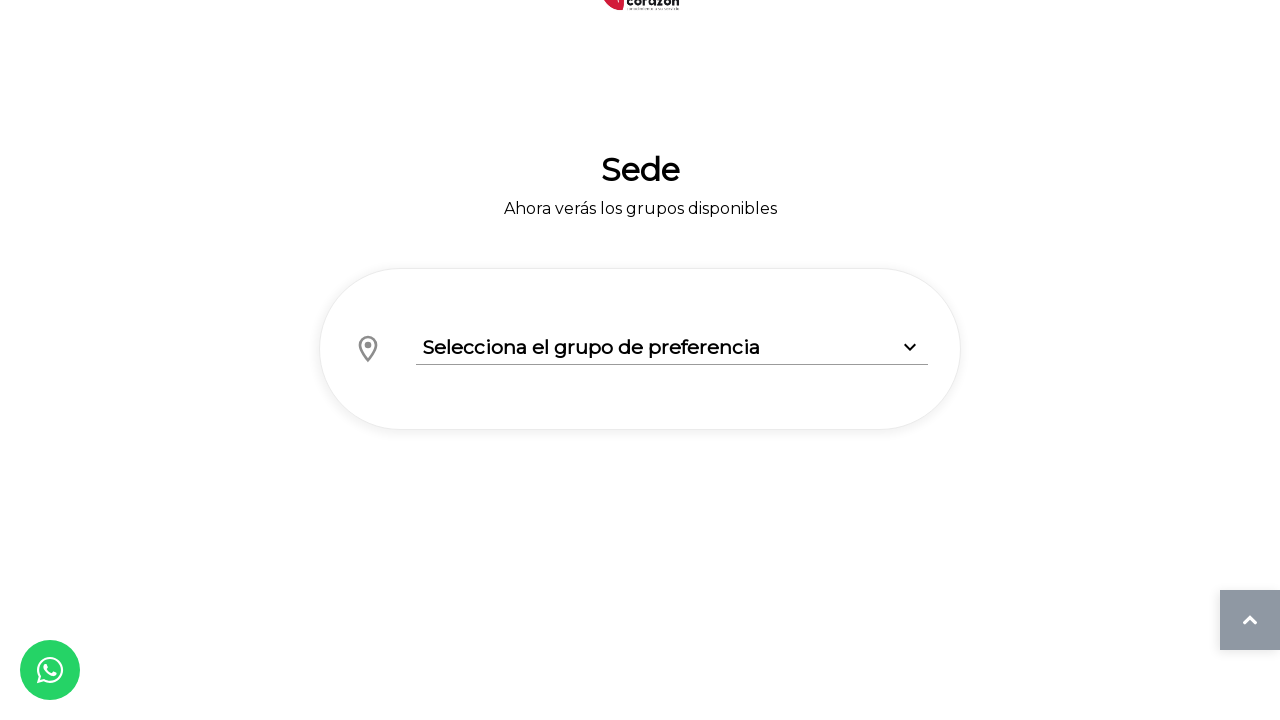

Group button became available
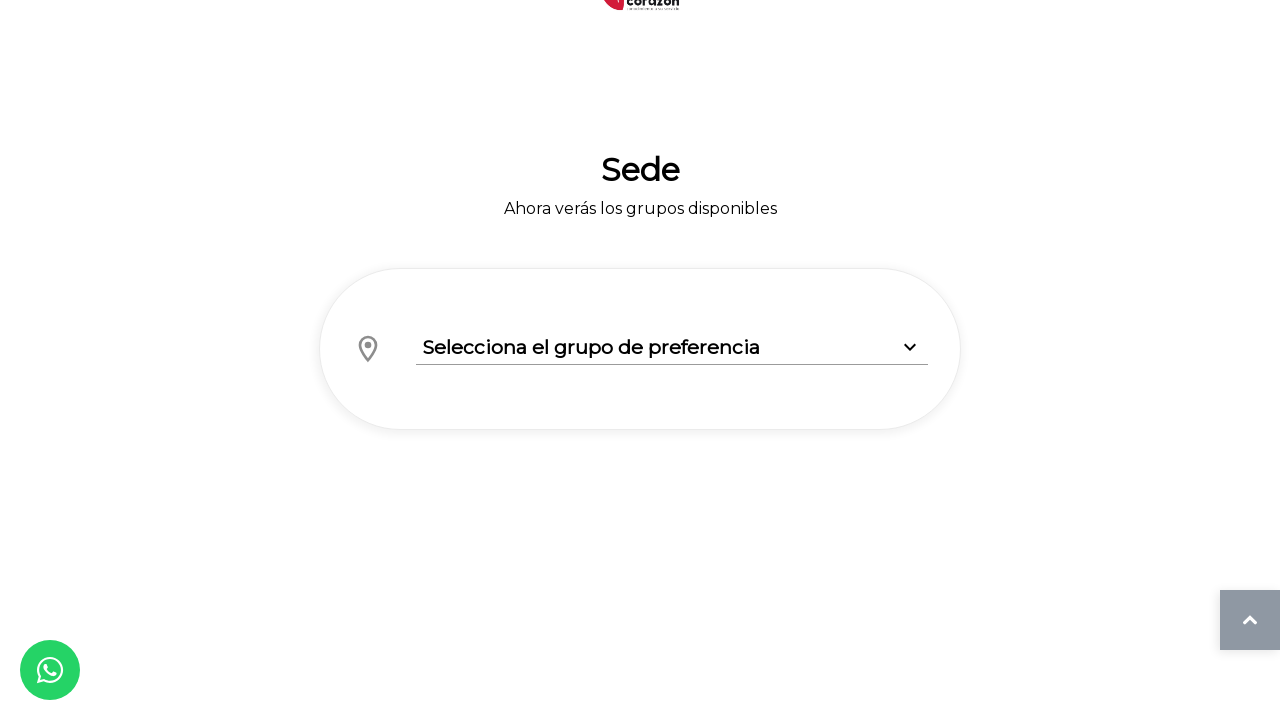

Clicked on group dropdown button at (672, 348) on #group_button
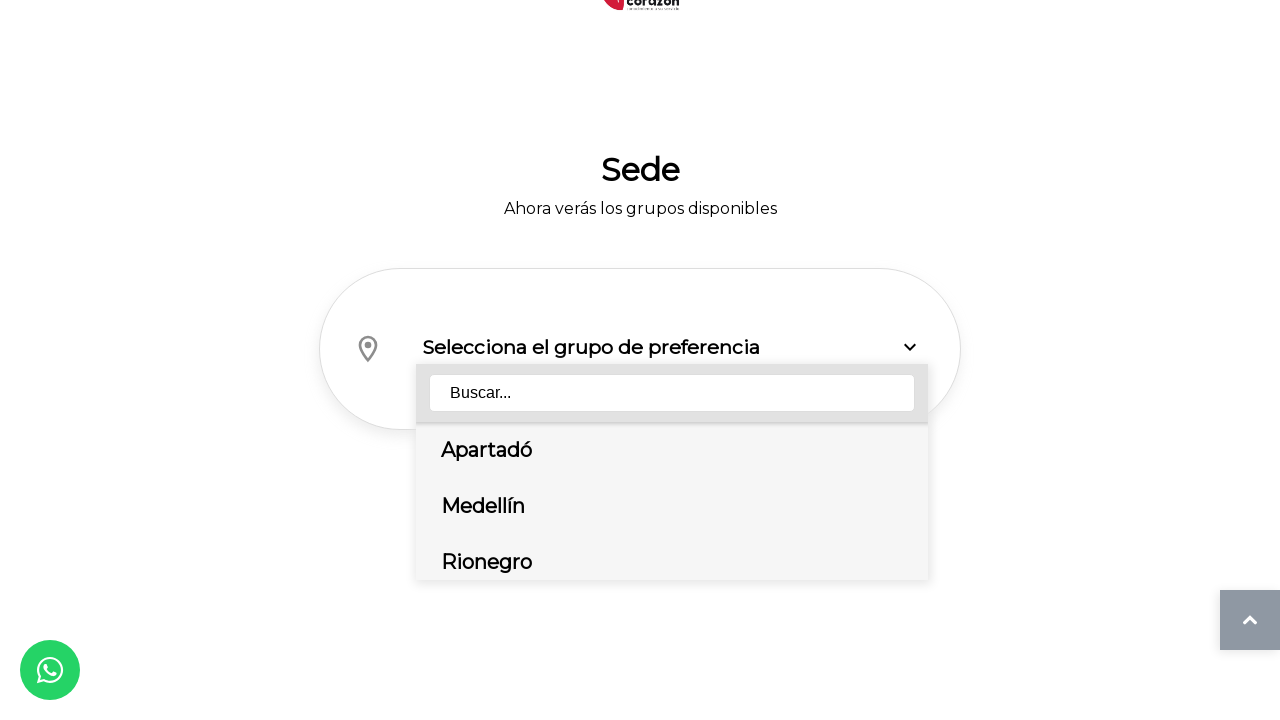

Waited for group dropdown to expand
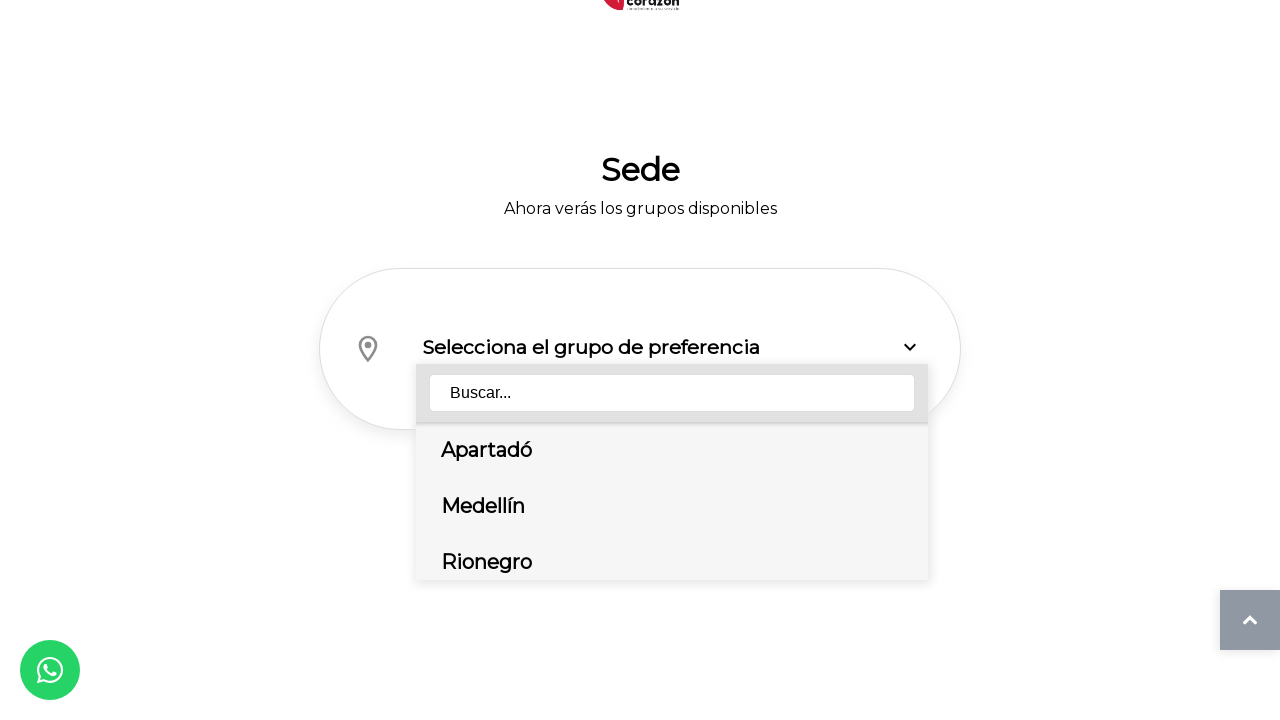

Selected Medellín as location at (679, 504) on button[data-value='Medellín'][data-name='Medellín']
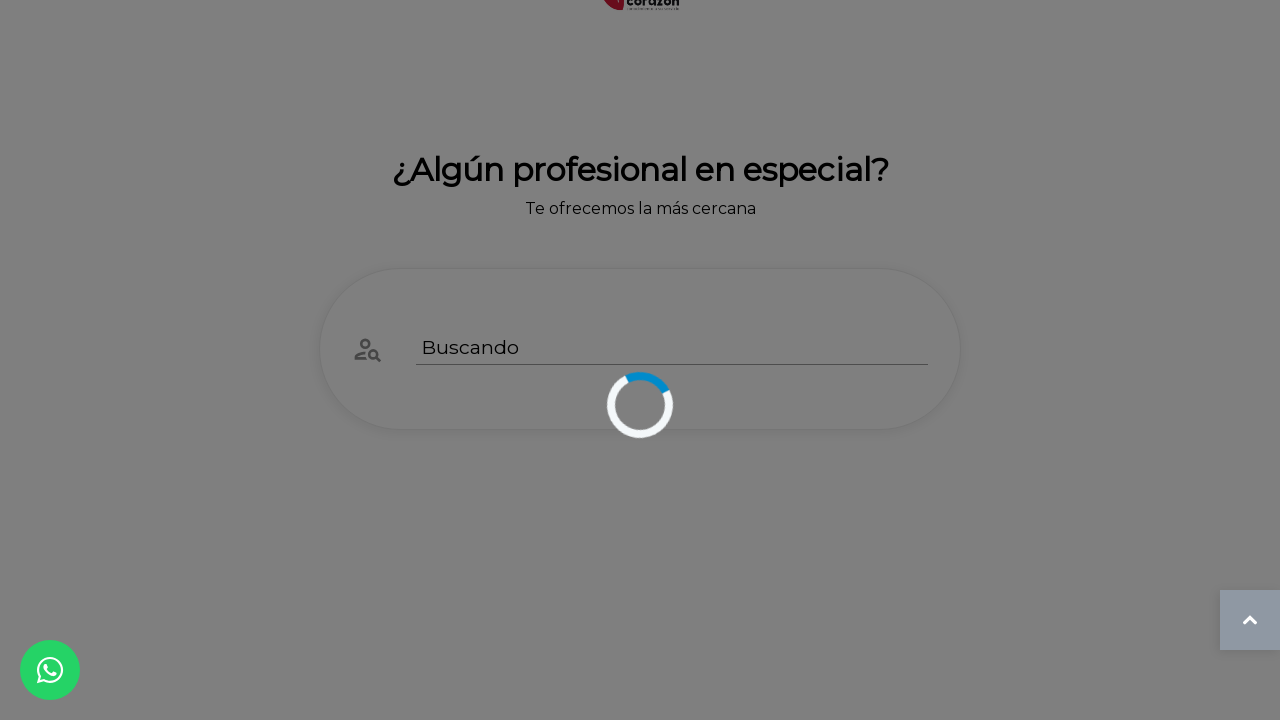

Waited for location selection to process
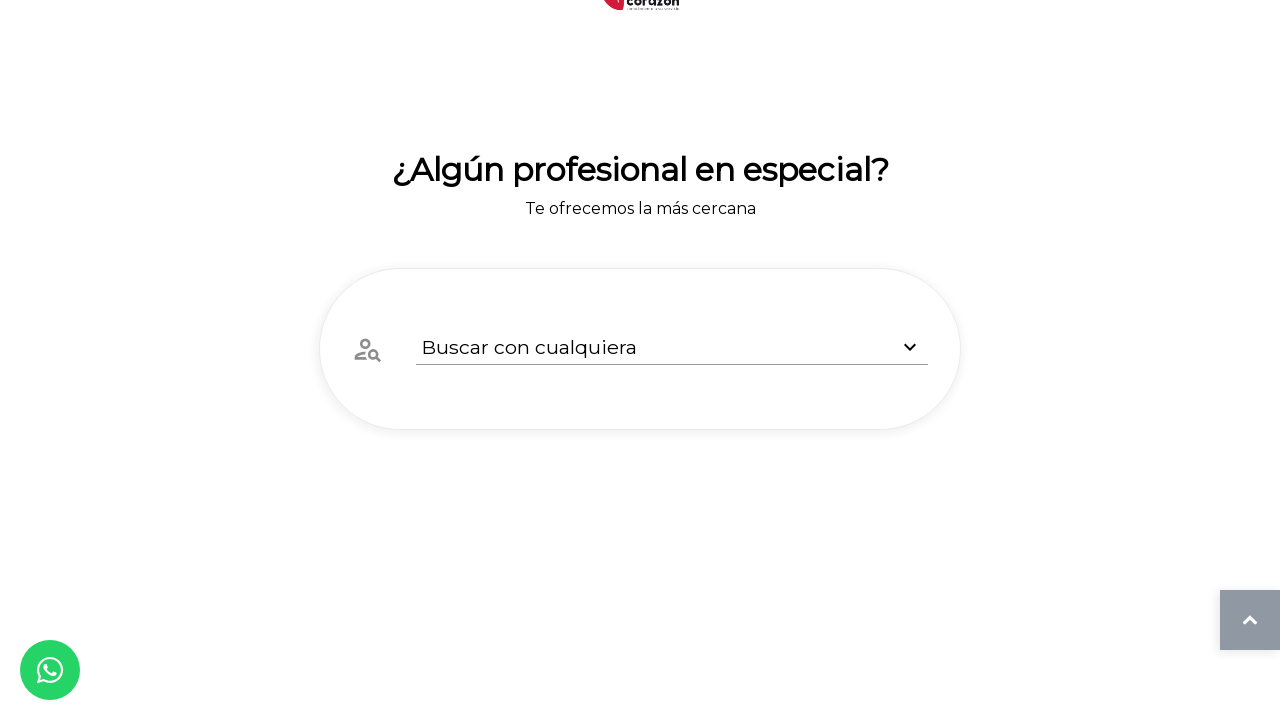

Professional button became available
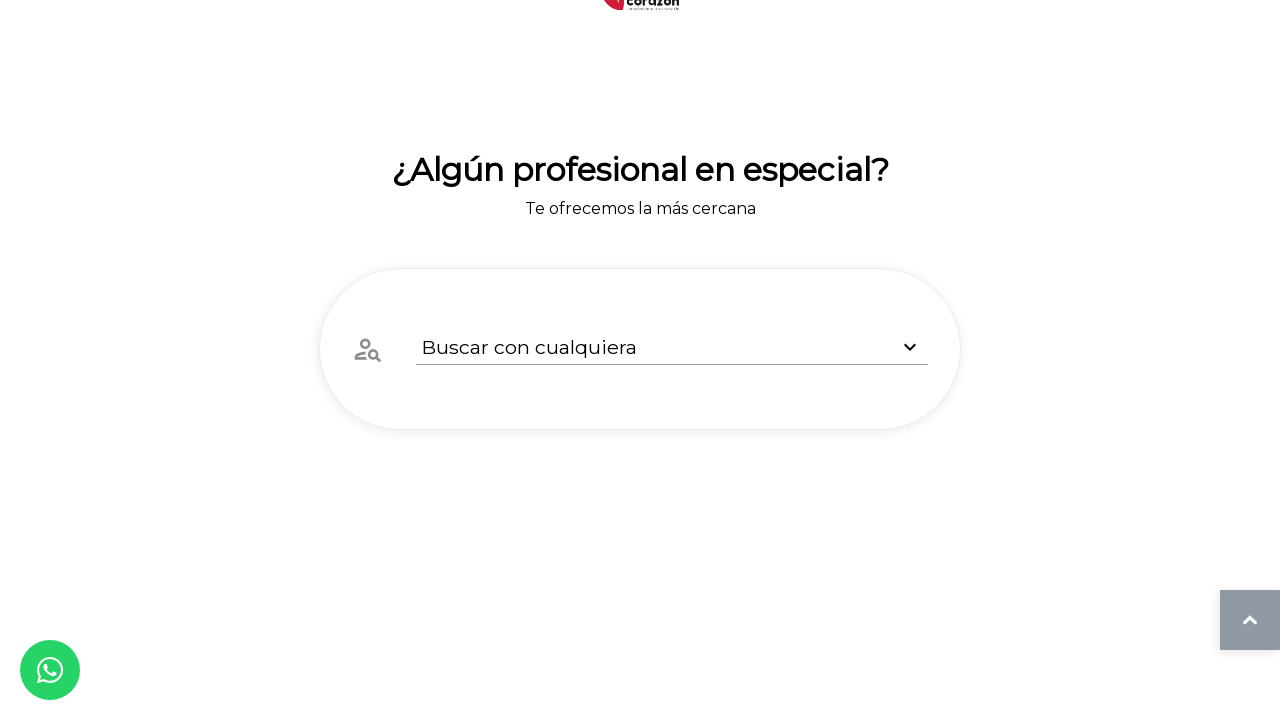

Clicked on professional dropdown button at (672, 348) on #professional_button
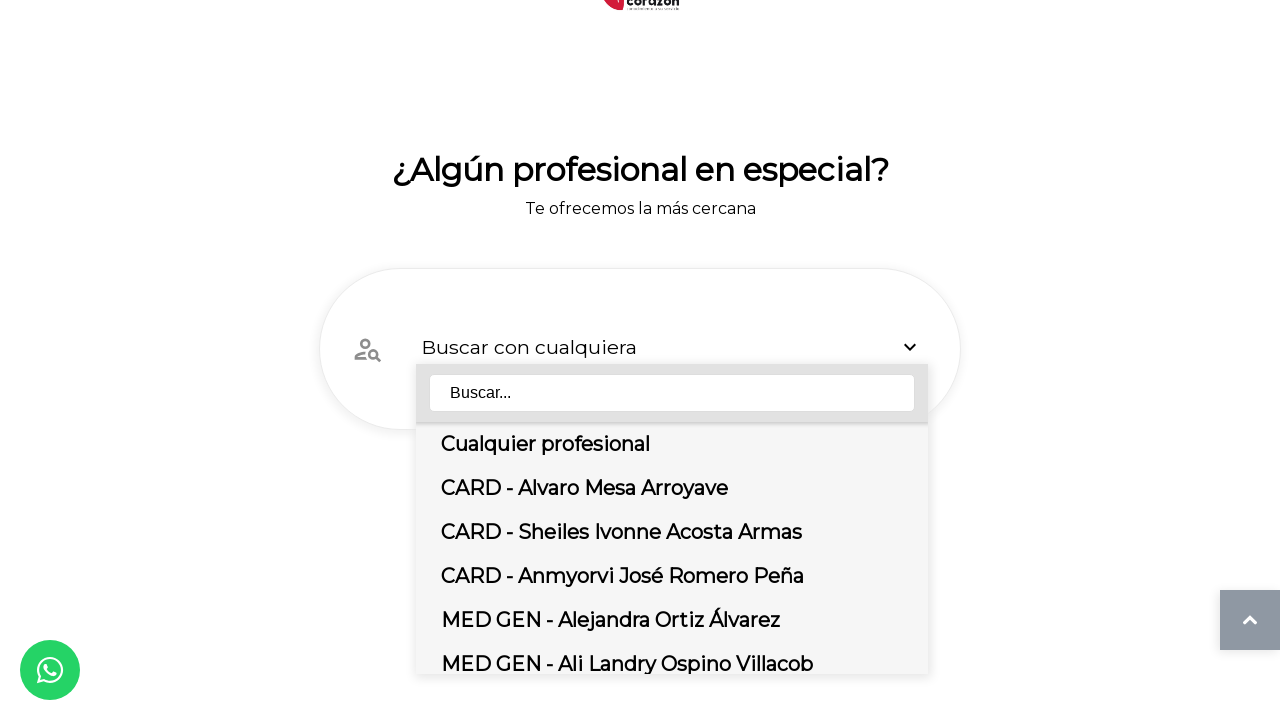

Waited for professional dropdown to expand
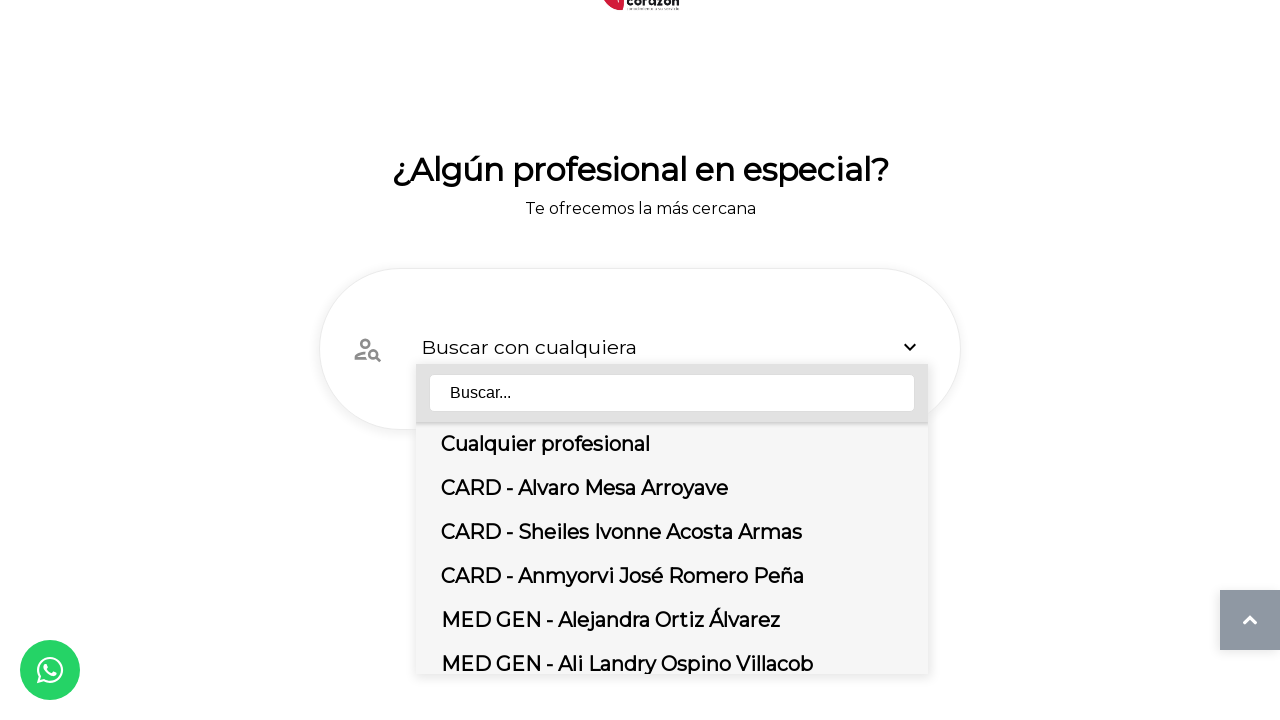

Selected 'Cualquier profesional' (any available professional) at (679, 444) on button[data-name='Cualquier profesional']
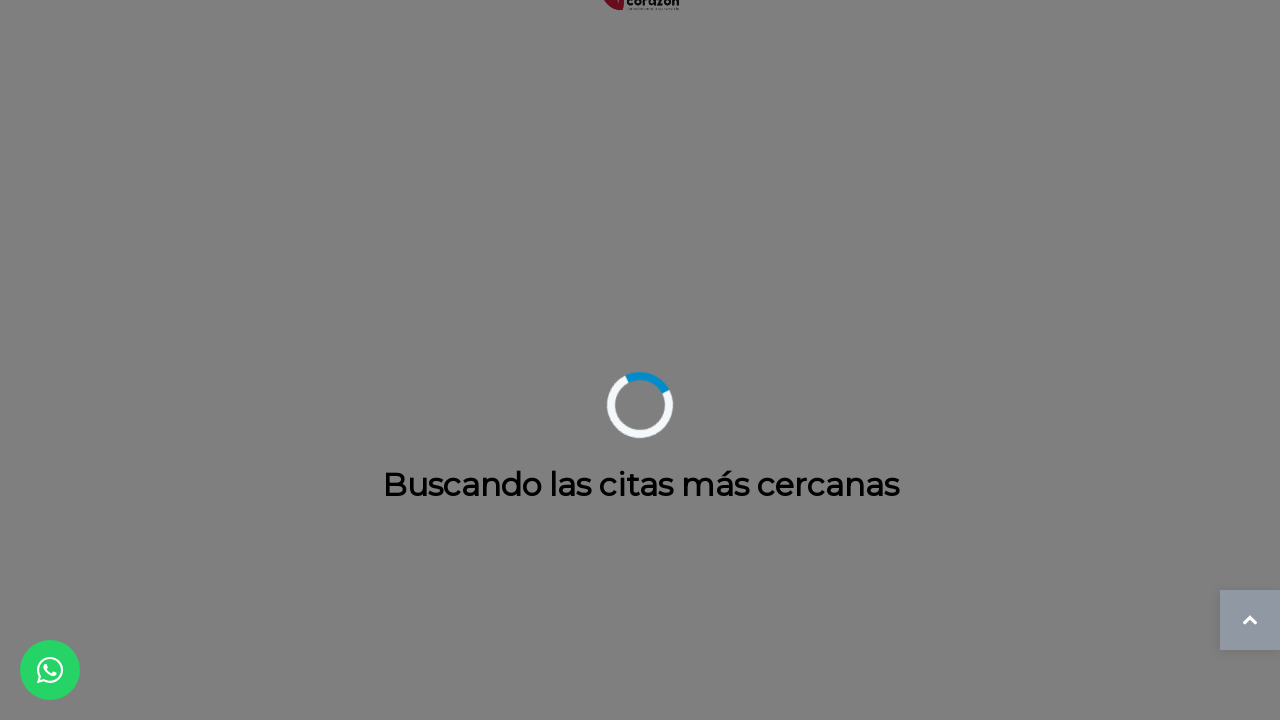

Waited for professional selection to complete
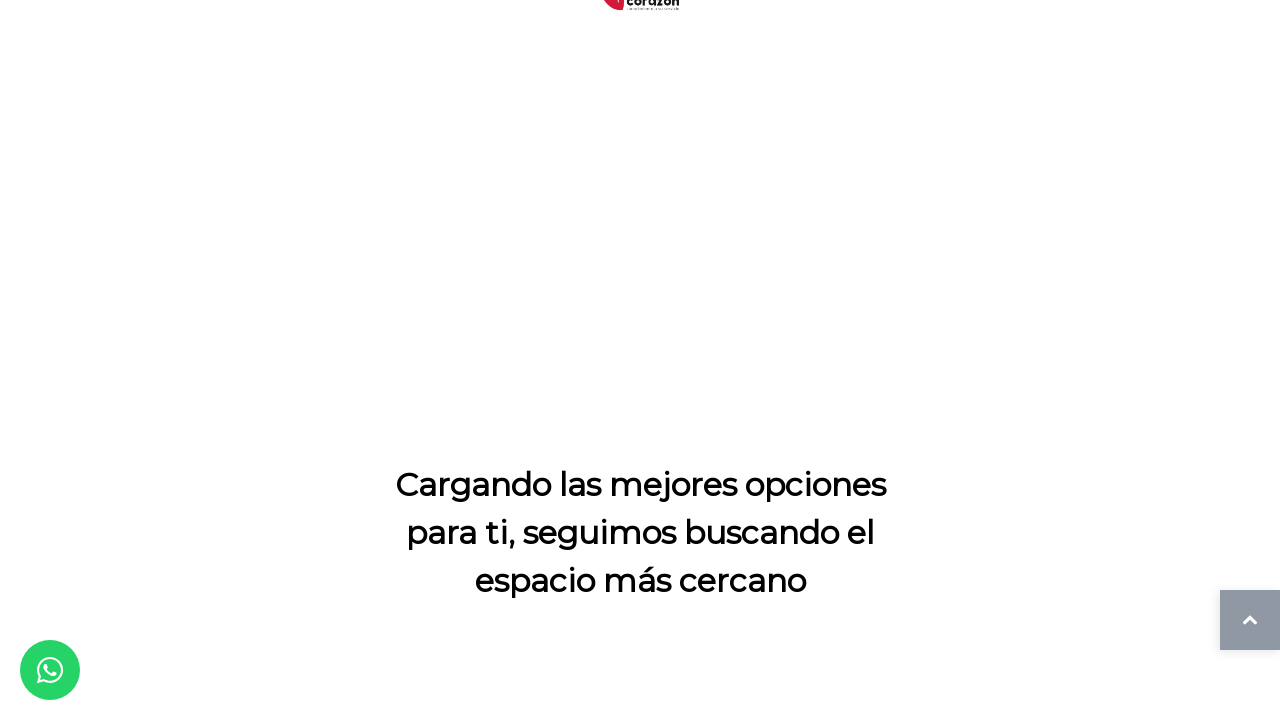

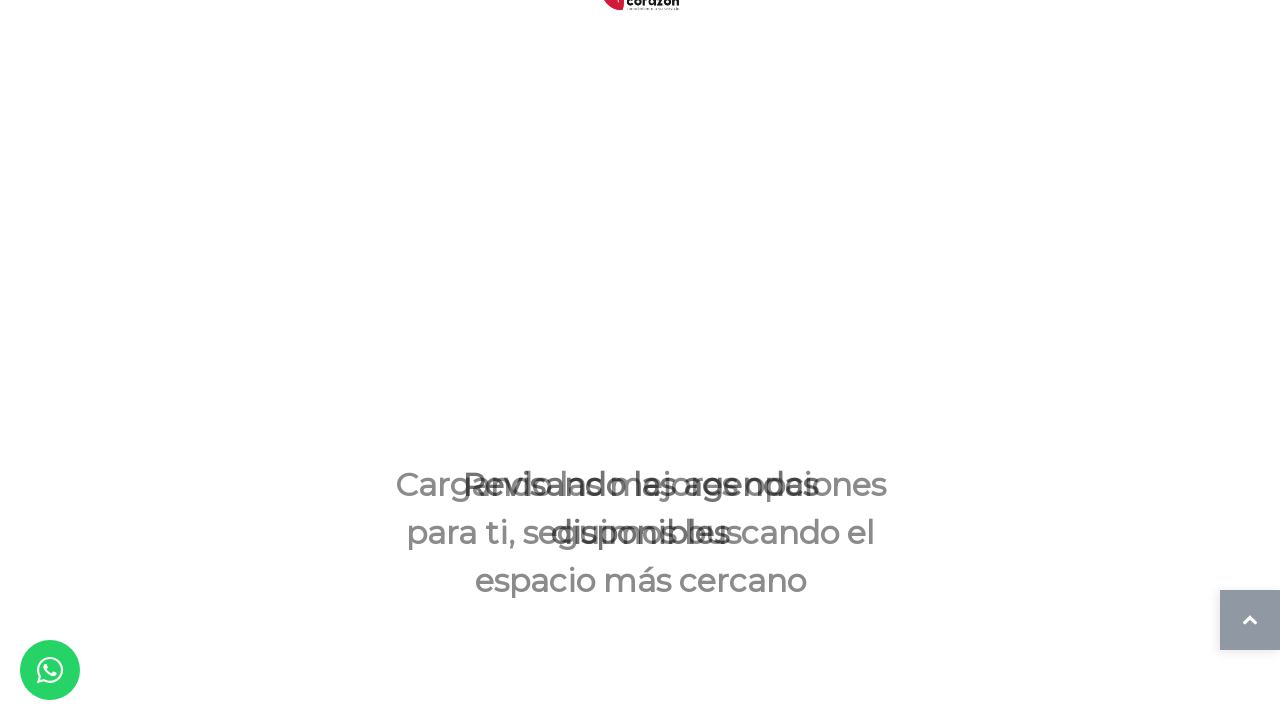